Tests dynamic loading of a hidden element by clicking a button and waiting for it to appear

Starting URL: http://the-internet.herokuapp.com/

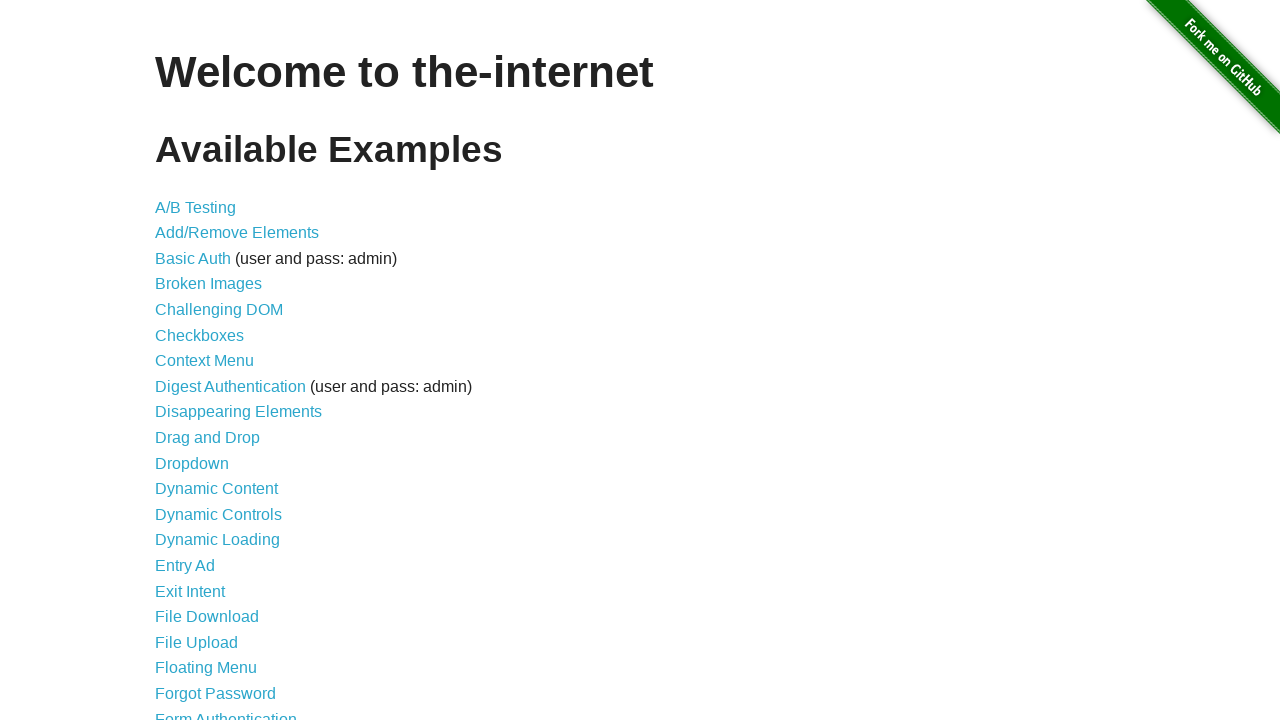

Clicked on Dynamic Loading link at (218, 540) on text=Dynamic Loading
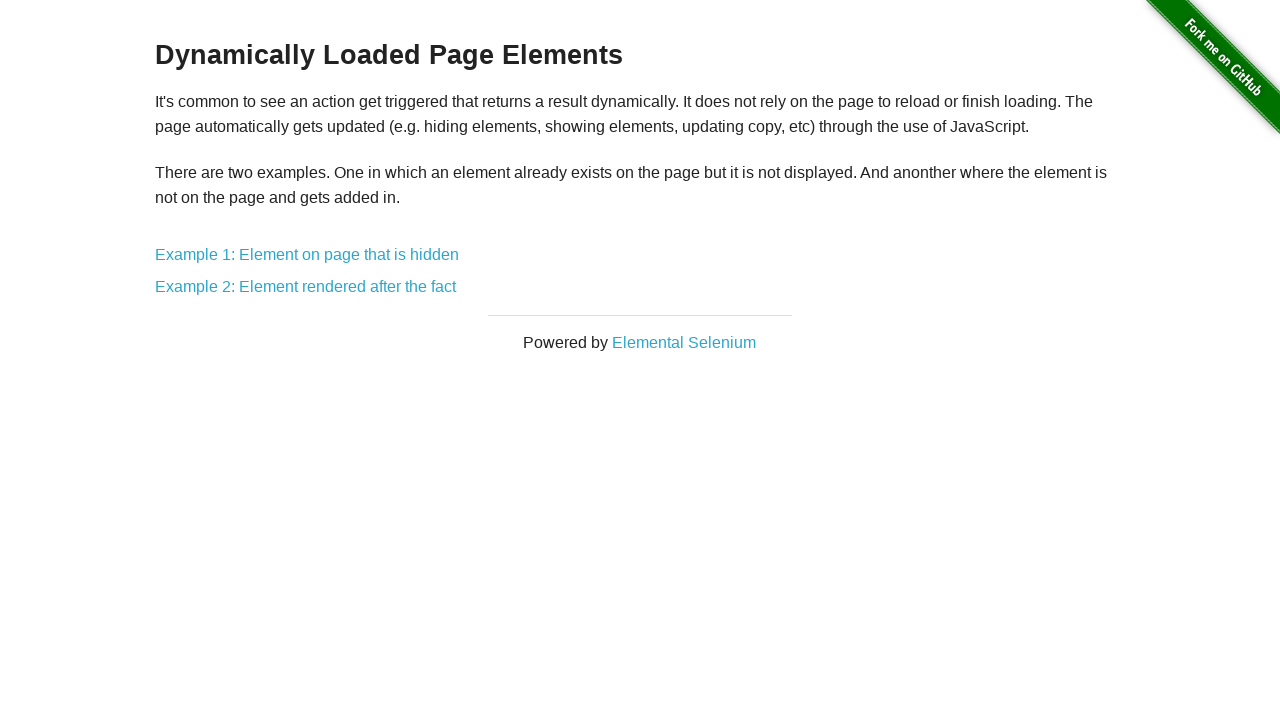

Clicked on Example 1: Element on page that is hidden at (307, 255) on text=Example 1: Element on page that is hidden
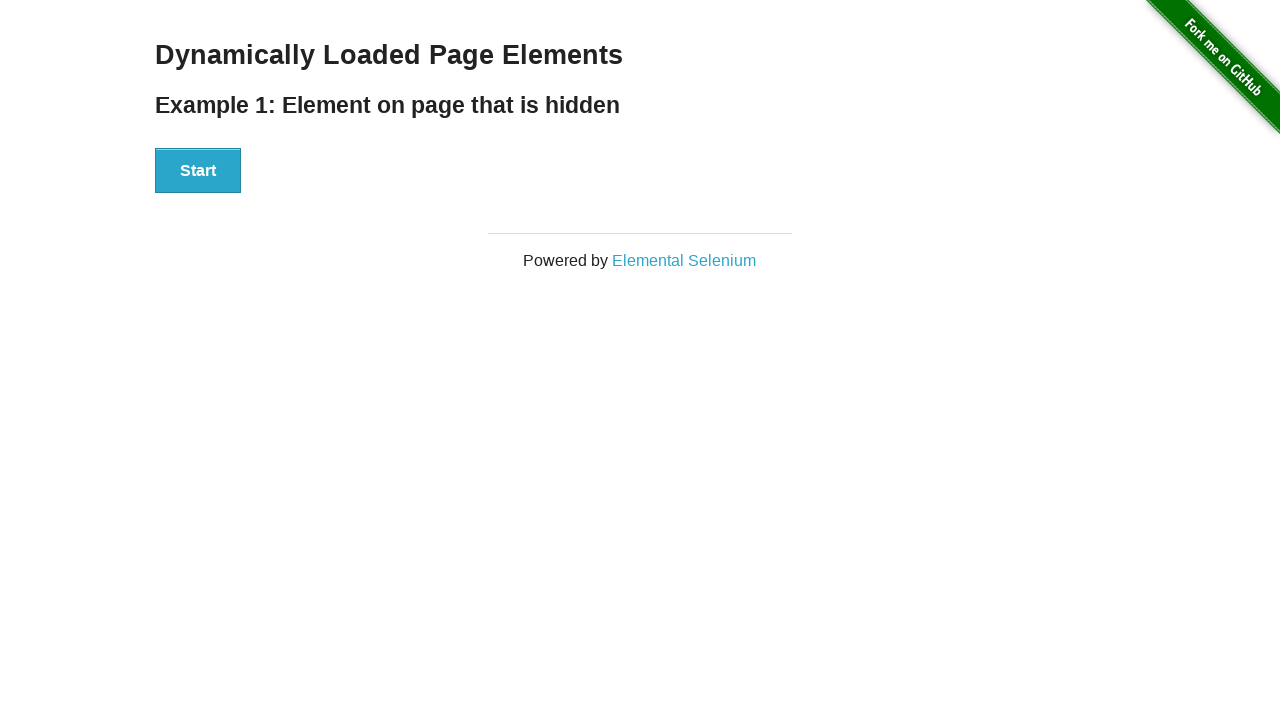

Clicked the start button to trigger dynamic loading at (198, 171) on #start>button
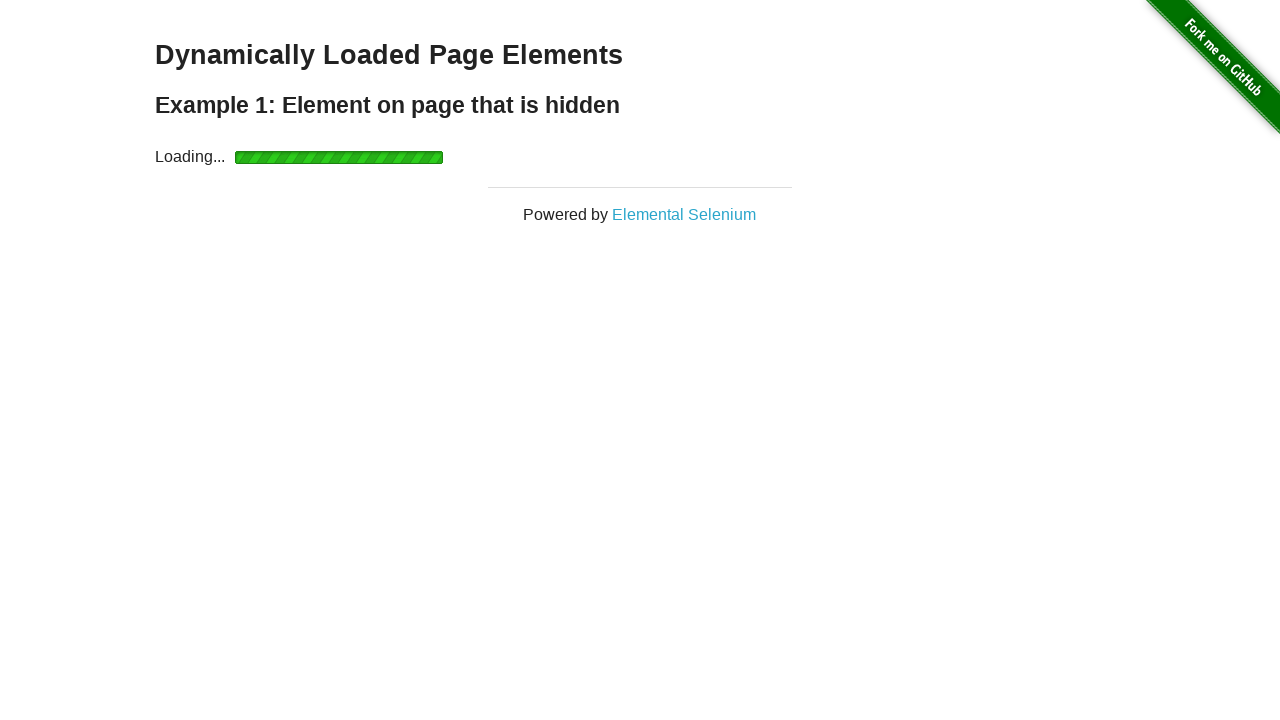

Waited for hidden element to appear - dynamic loading completed
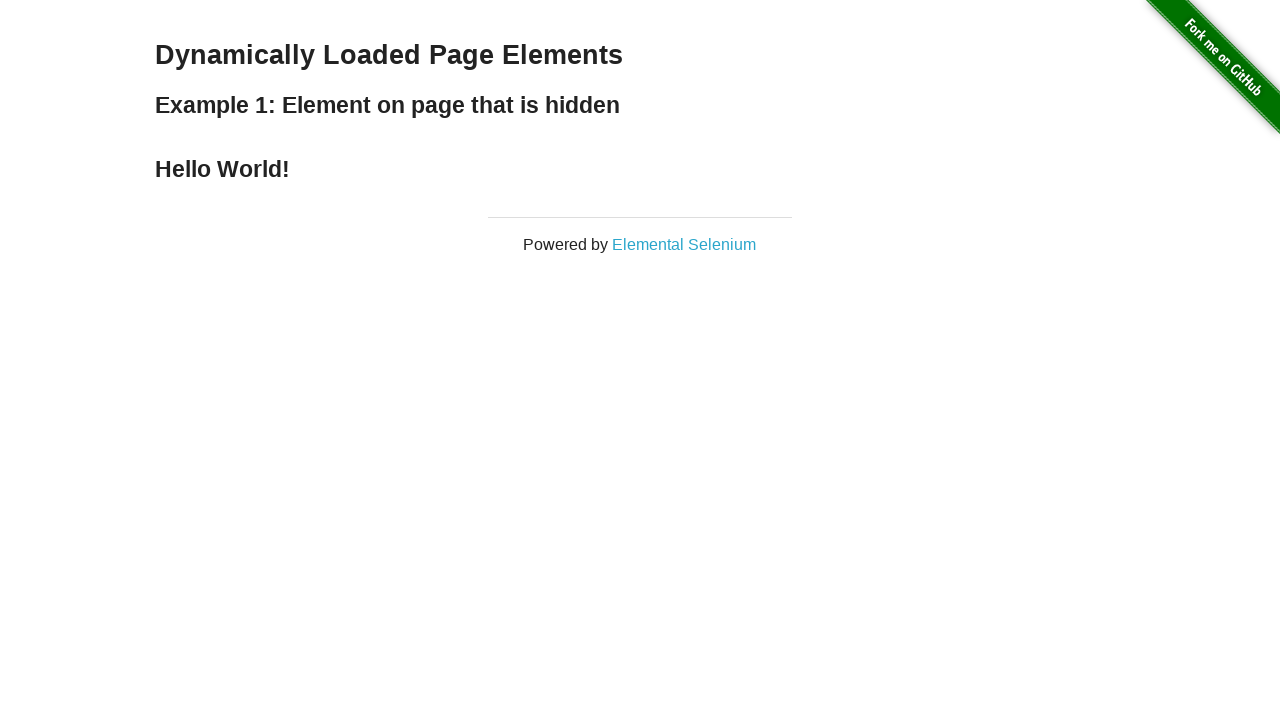

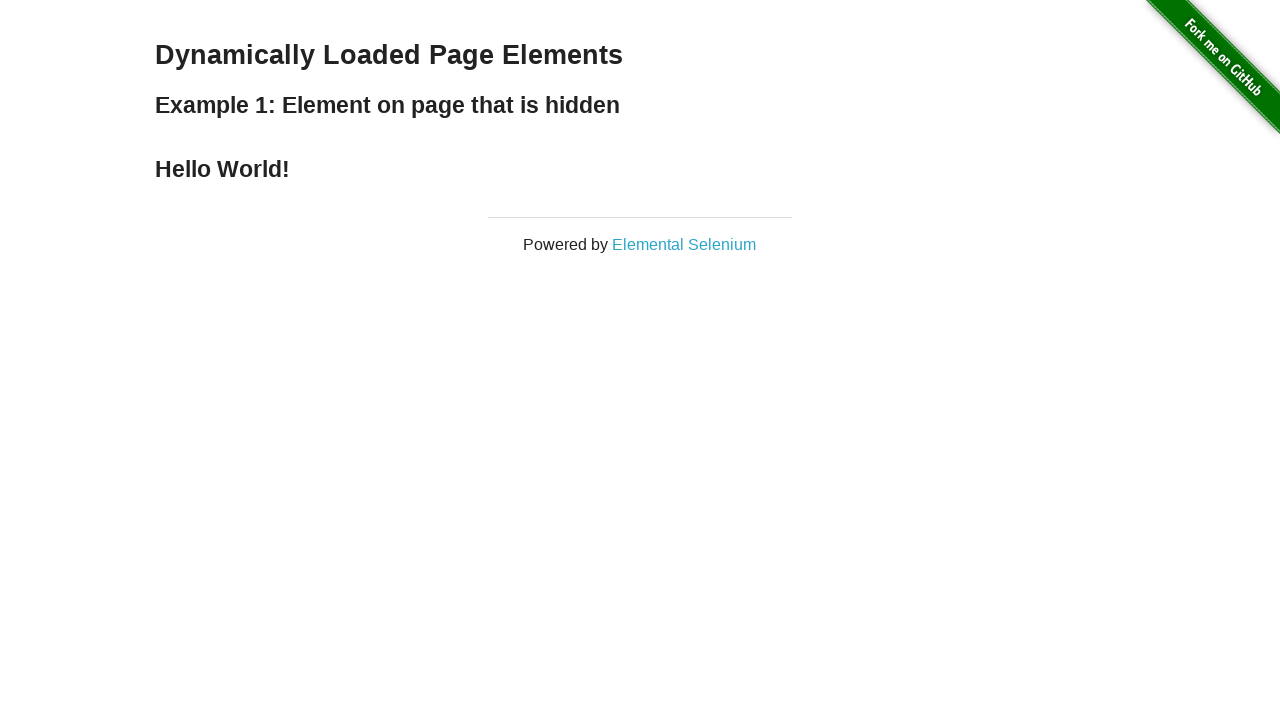